Tests tooltip functionality by hovering over a button to trigger the tooltip display

Starting URL: https://demoqa.com/tool-tips

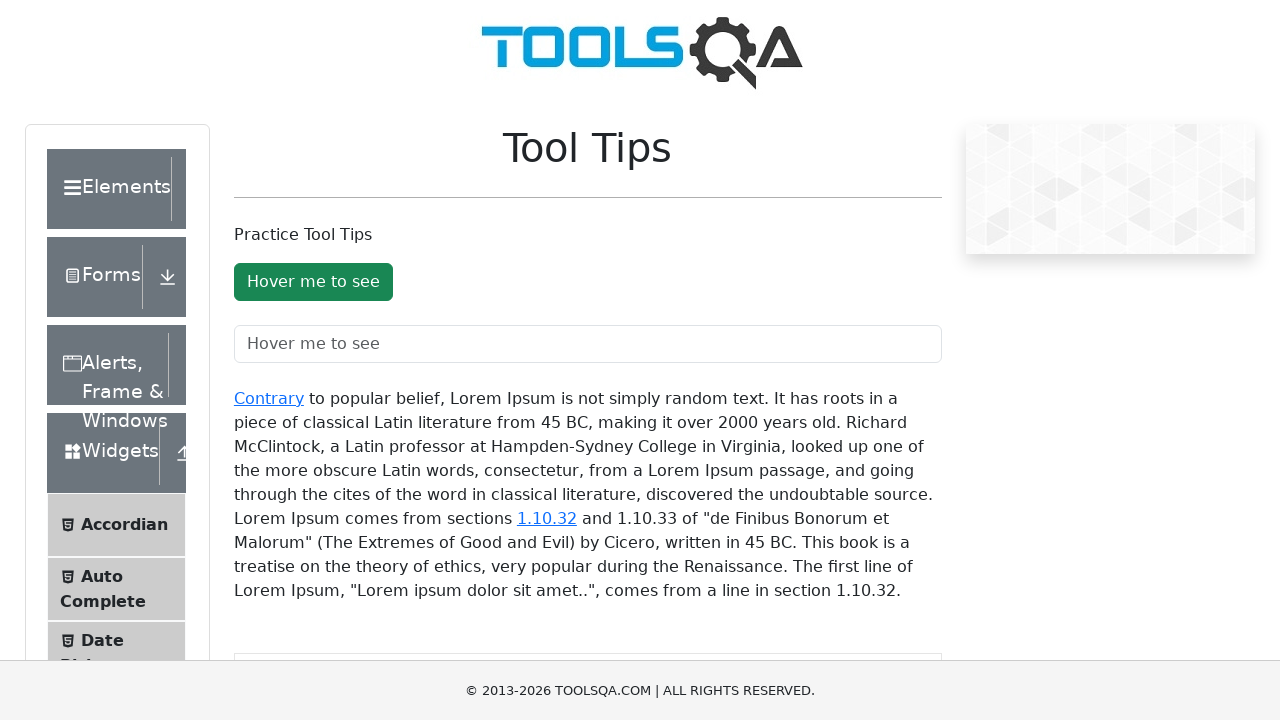

Located tooltip button element with ID 'toolTipButton'
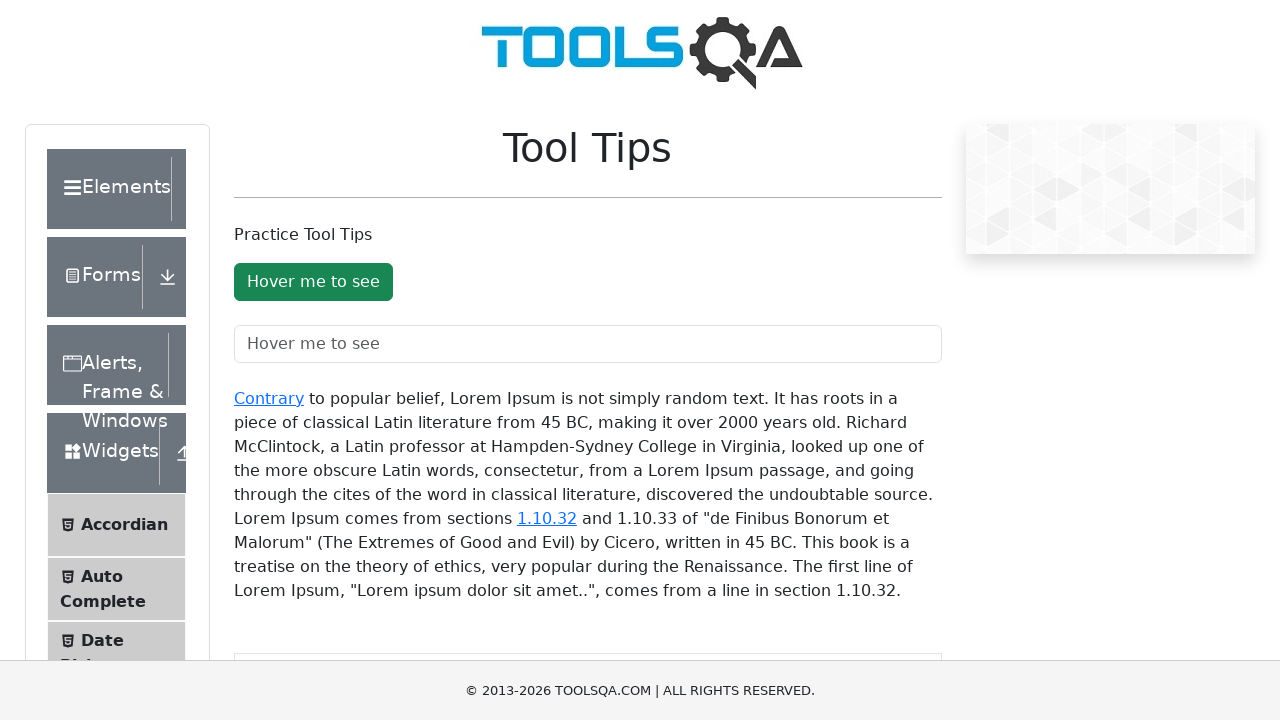

Hovered over tooltip button to trigger tooltip display at (313, 282) on #toolTipButton
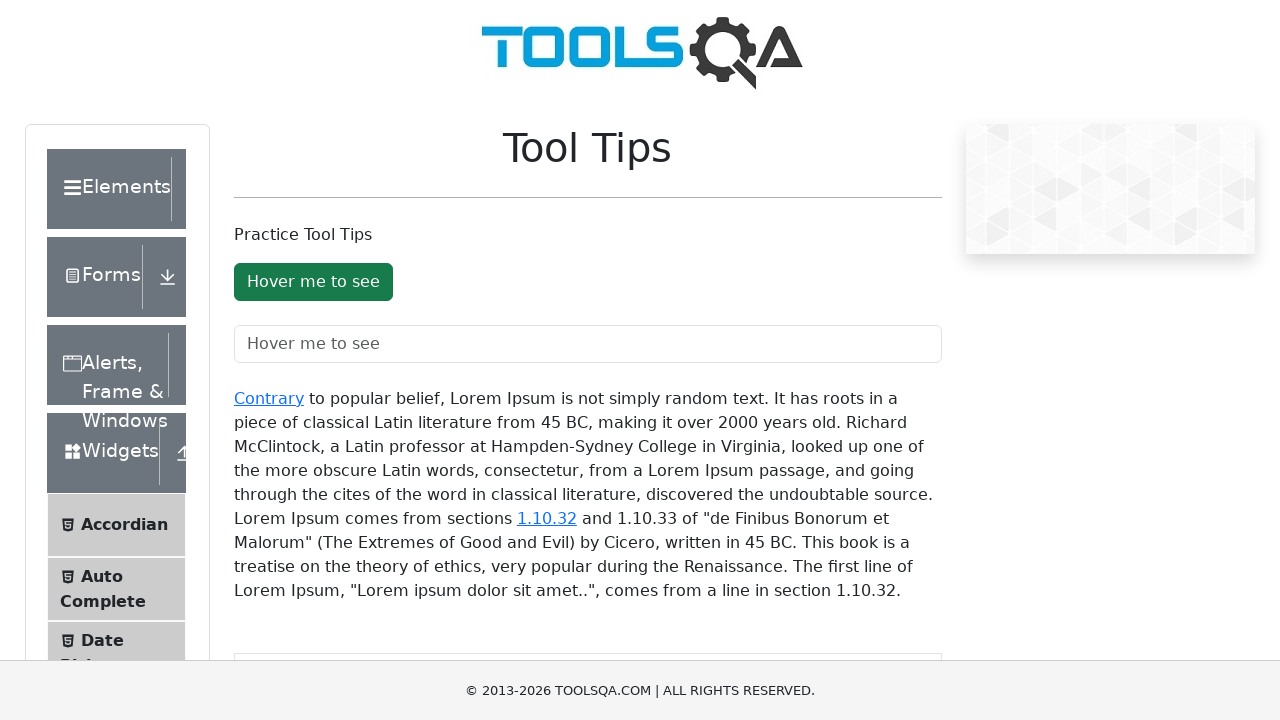

Waited 1 second for tooltip to appear
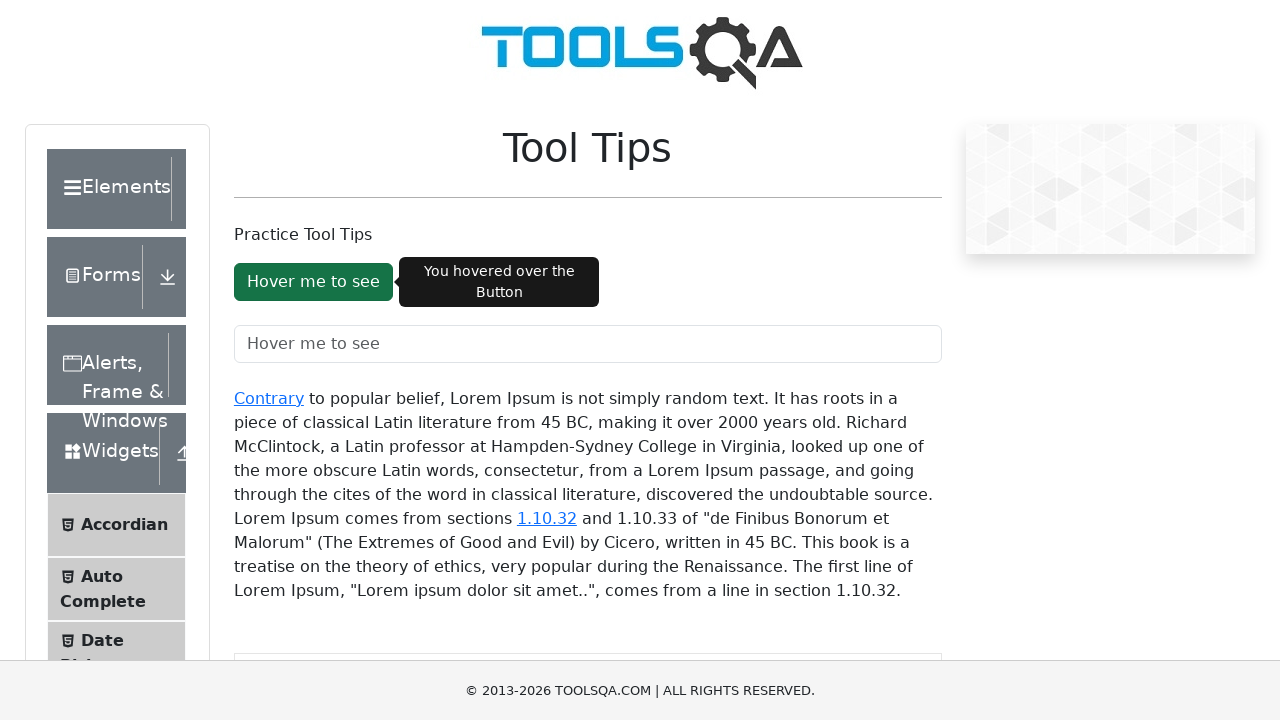

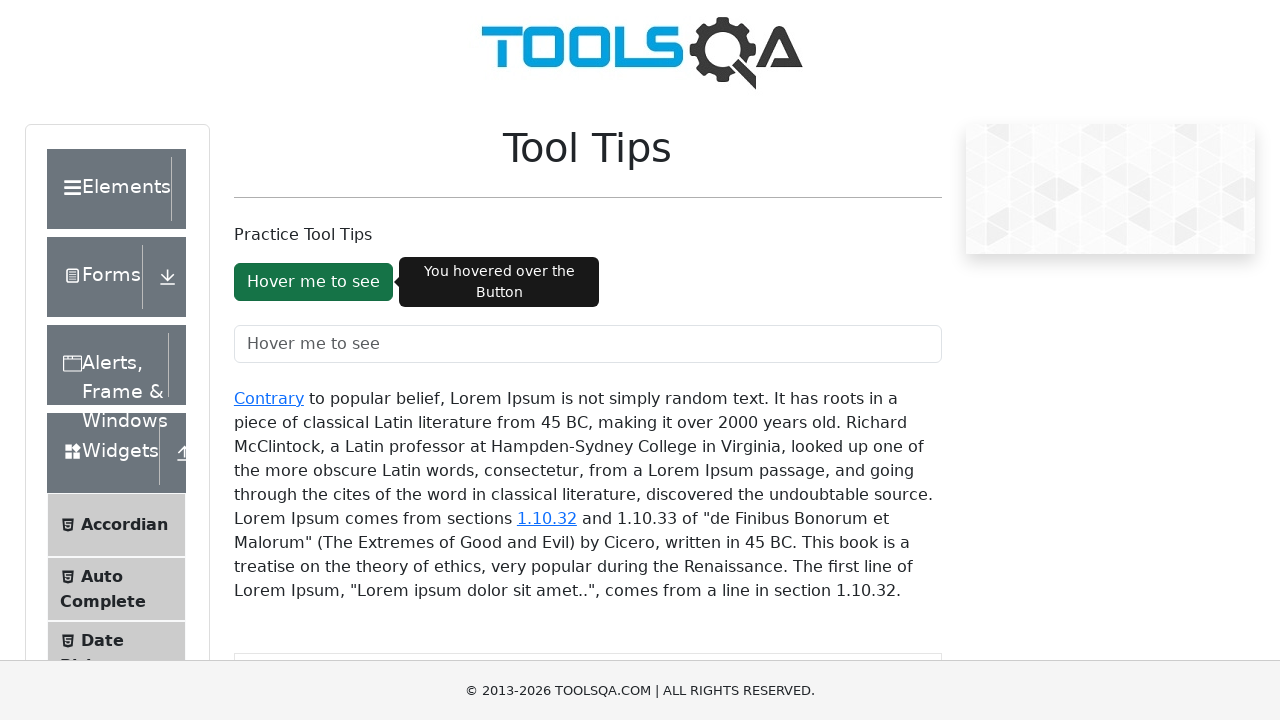